Tests explicit wait by clicking Start button and waiting for Hello World text to become visible

Starting URL: http://the-internet.herokuapp.com/dynamic_loading/2

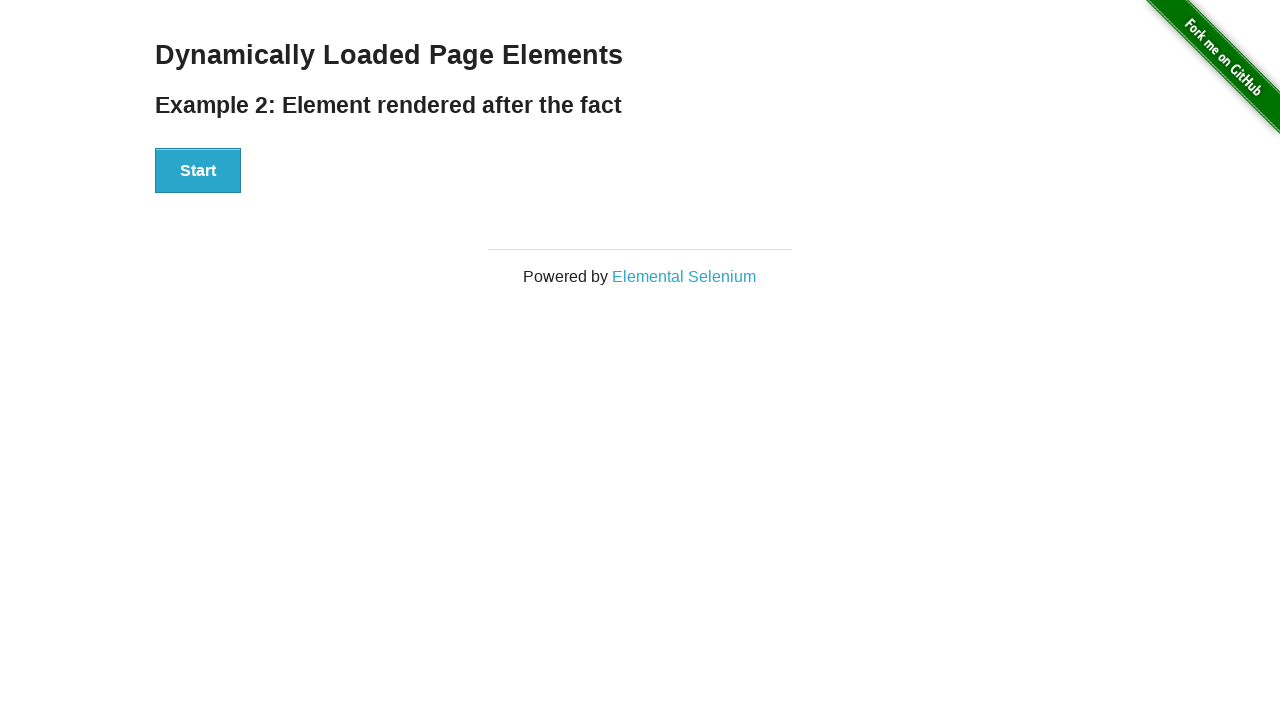

Clicked Start button at (198, 171) on xpath=//button[text()='Start']
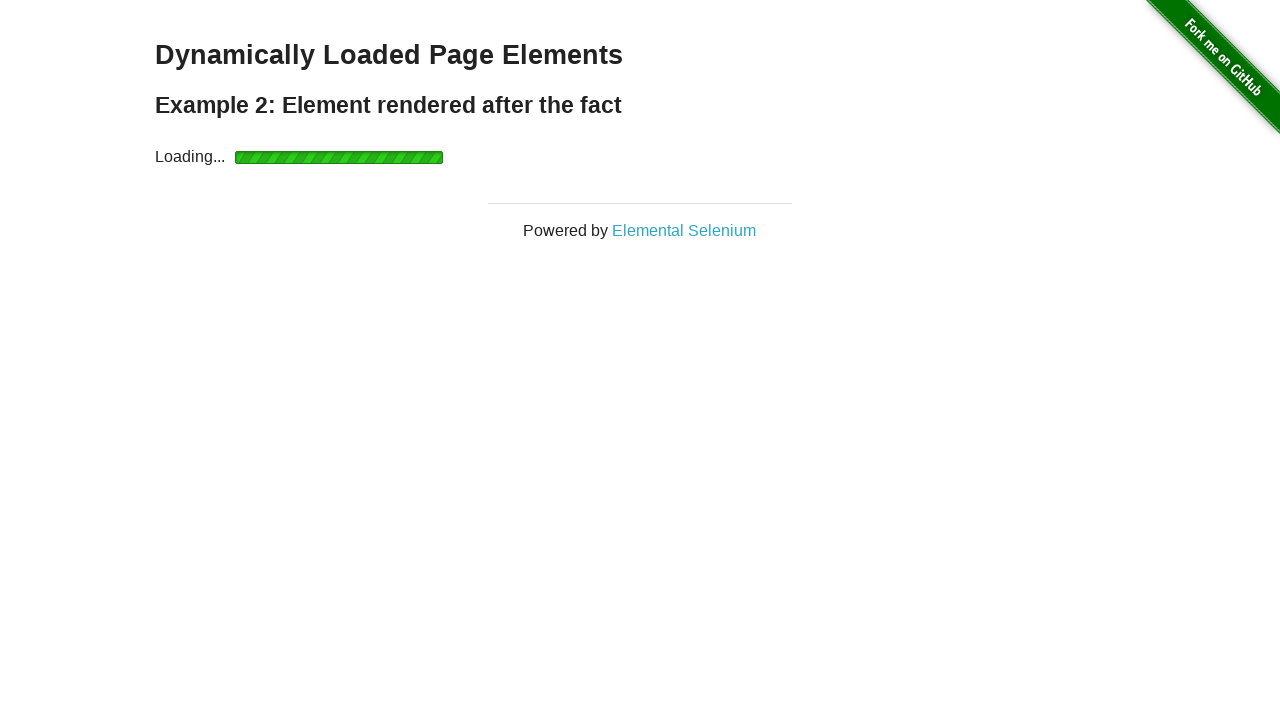

Hello World text became visible after explicit wait
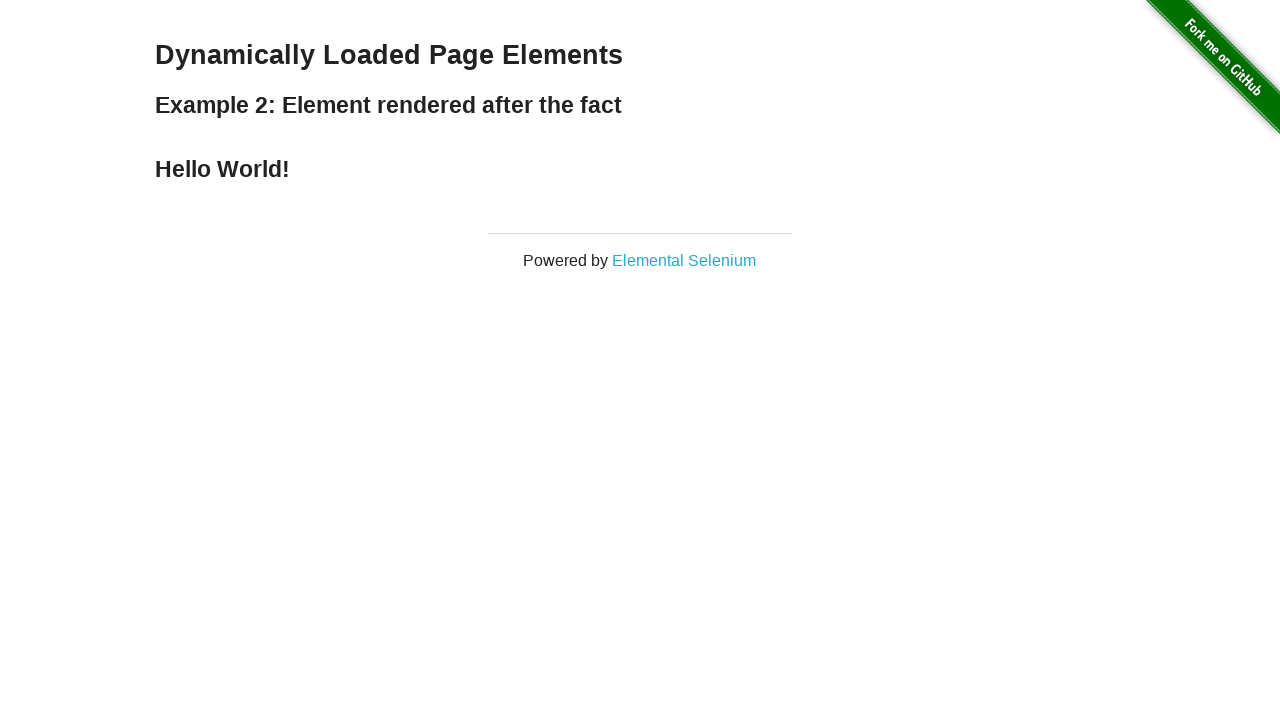

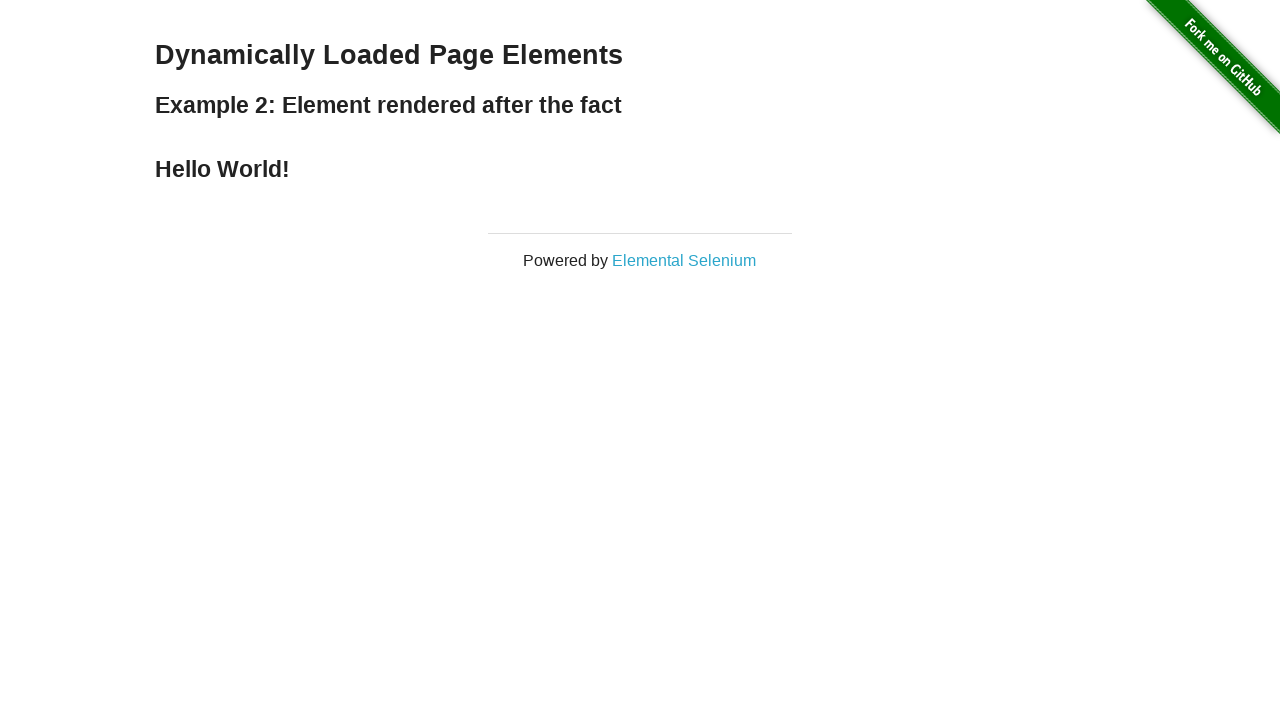